Tests text area and text box by entering and appending text values

Starting URL: http://omayo.blogspot.com/

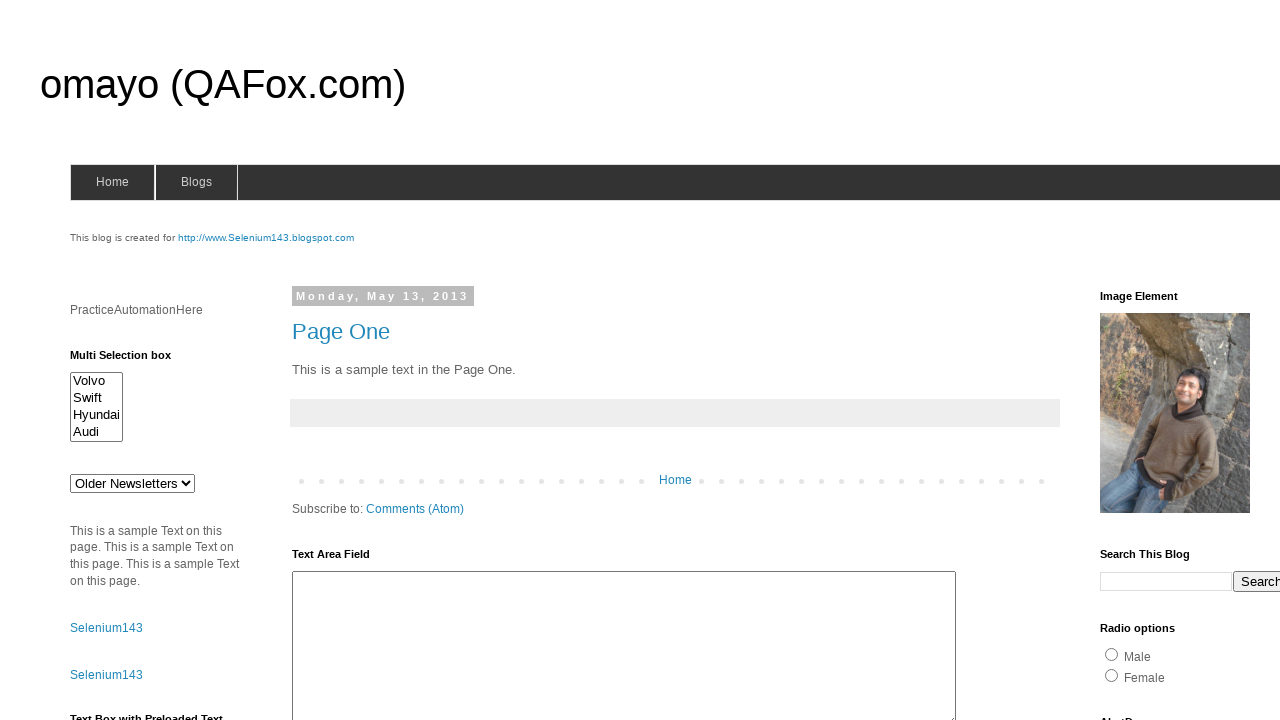

Entered 'Test' in text area element on #ta1
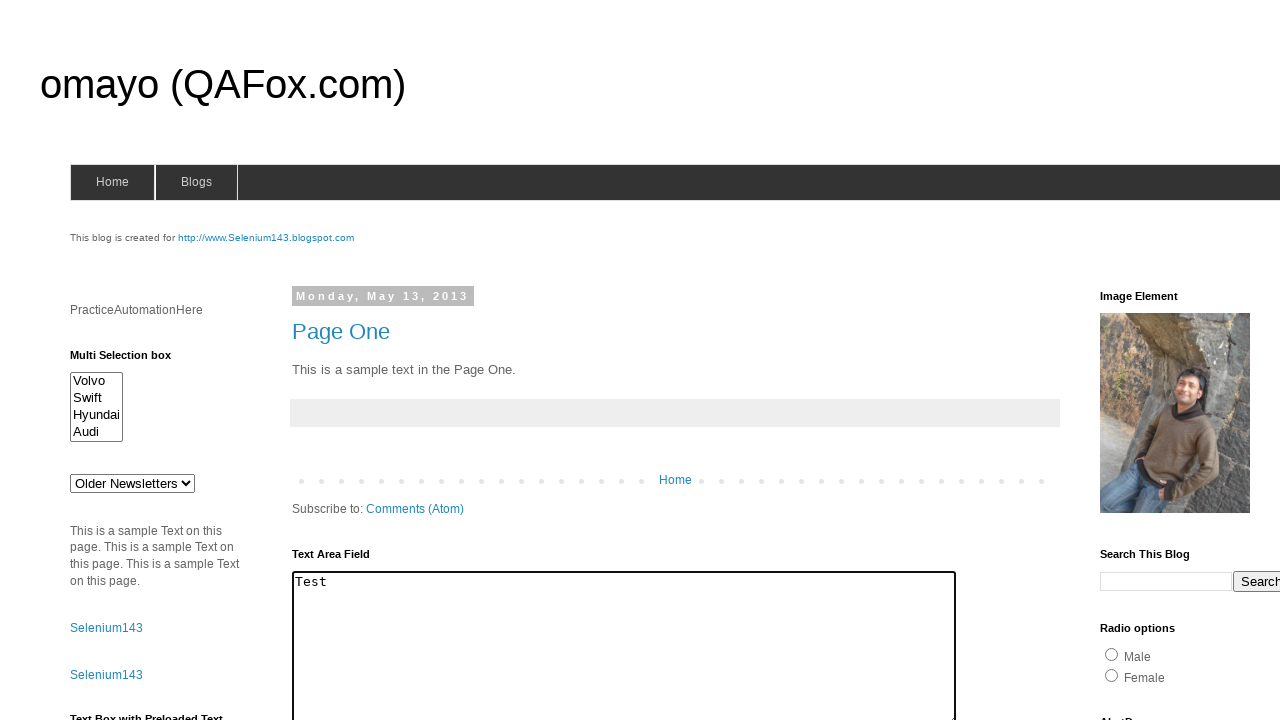

Appended '_Data' to text area using sequential key presses
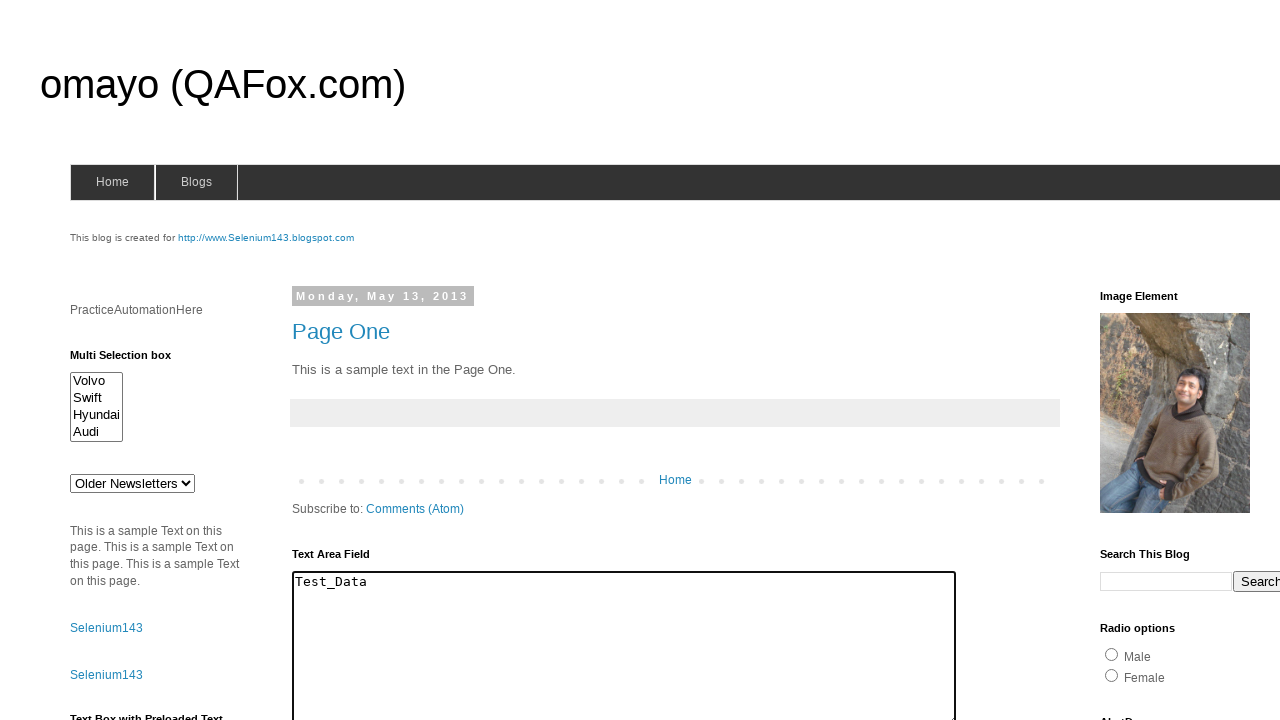

Filled text box with 'Test WebDriver', overwriting any existing text on #textbox1
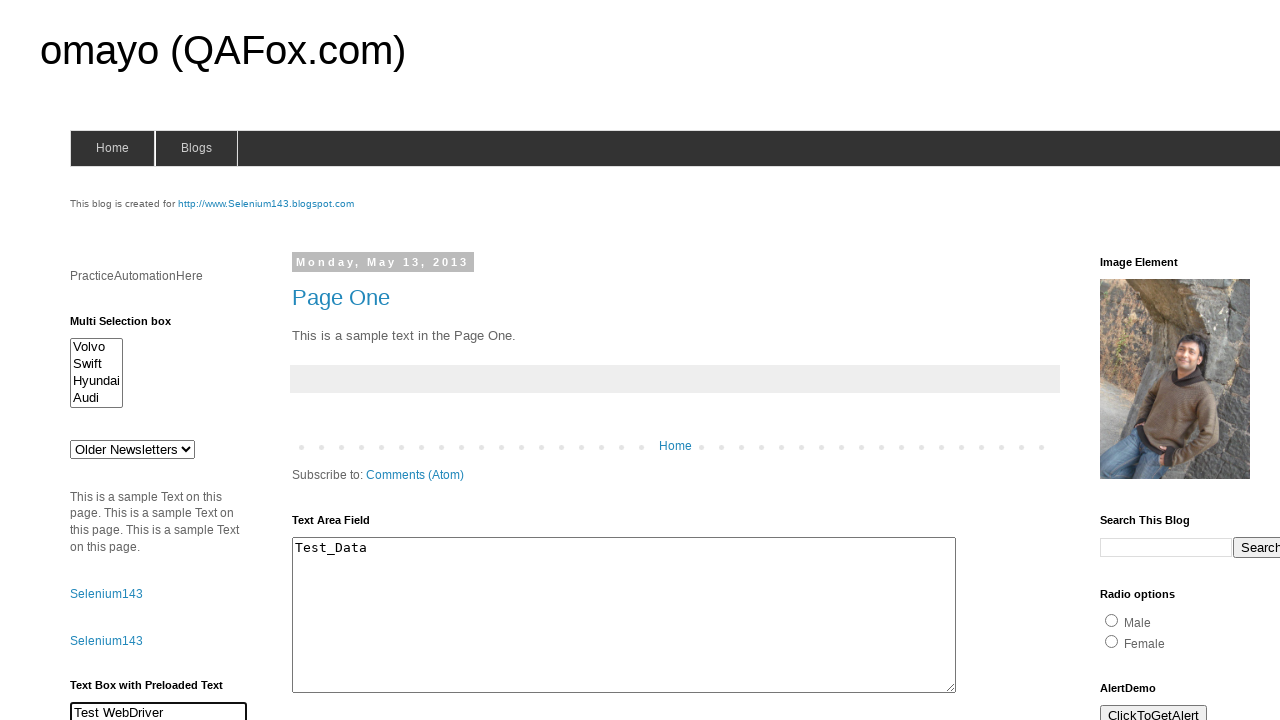

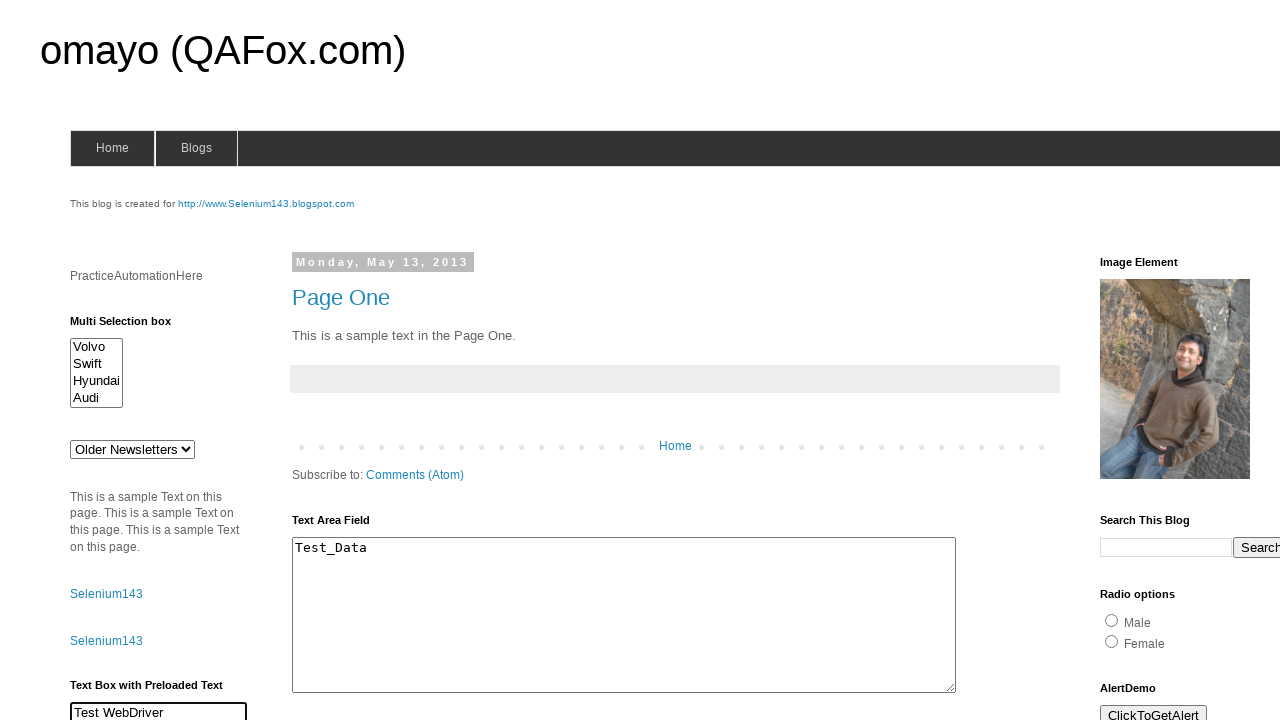